Tests alert handling functionality by entering a name and triggering a confirmation dialog, then dismissing it

Starting URL: https://rahulshettyacademy.com/AutomationPractice/

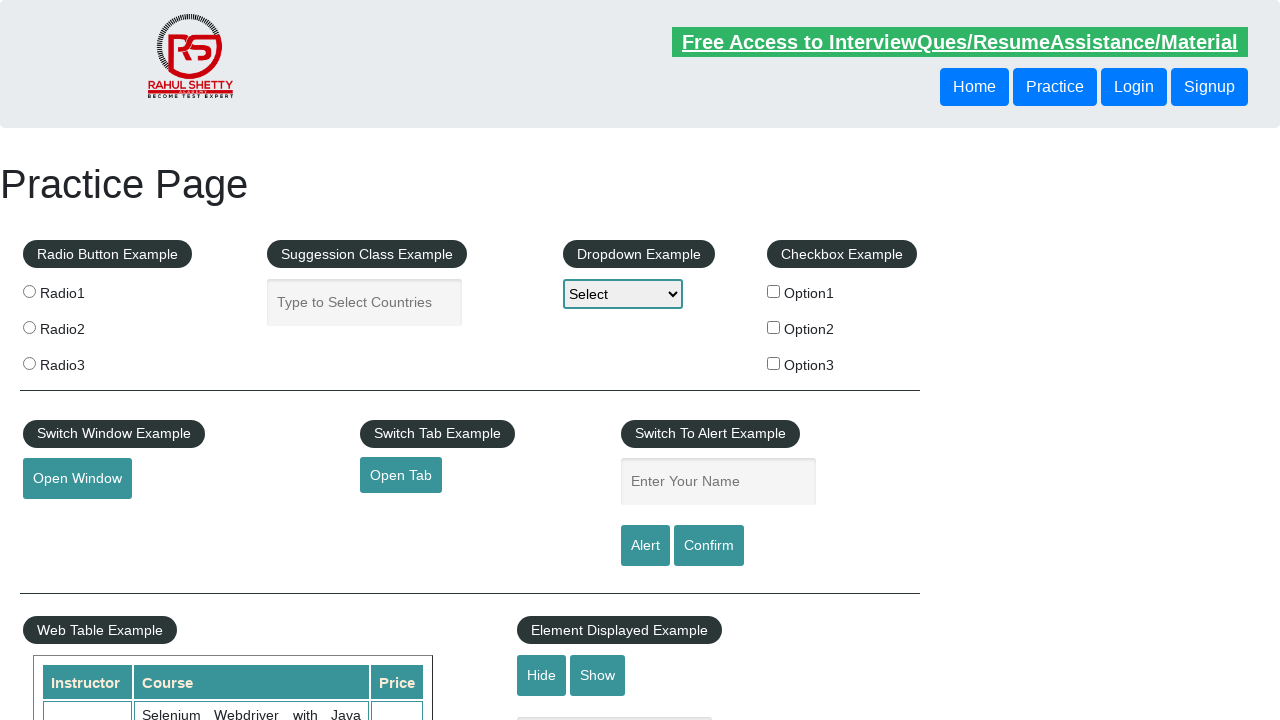

Filled name input field with 'param' on input[name='enter-name']
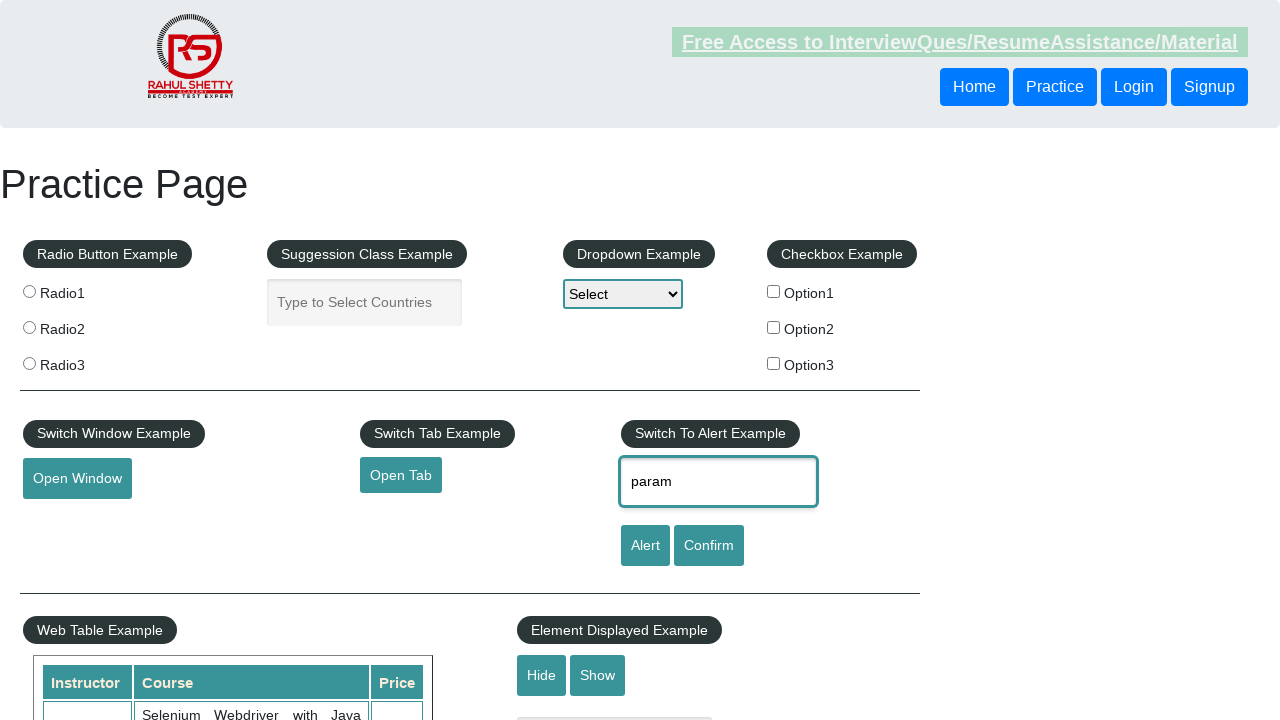

Clicked confirm button to trigger alert dialog at (709, 546) on input#confirmbtn
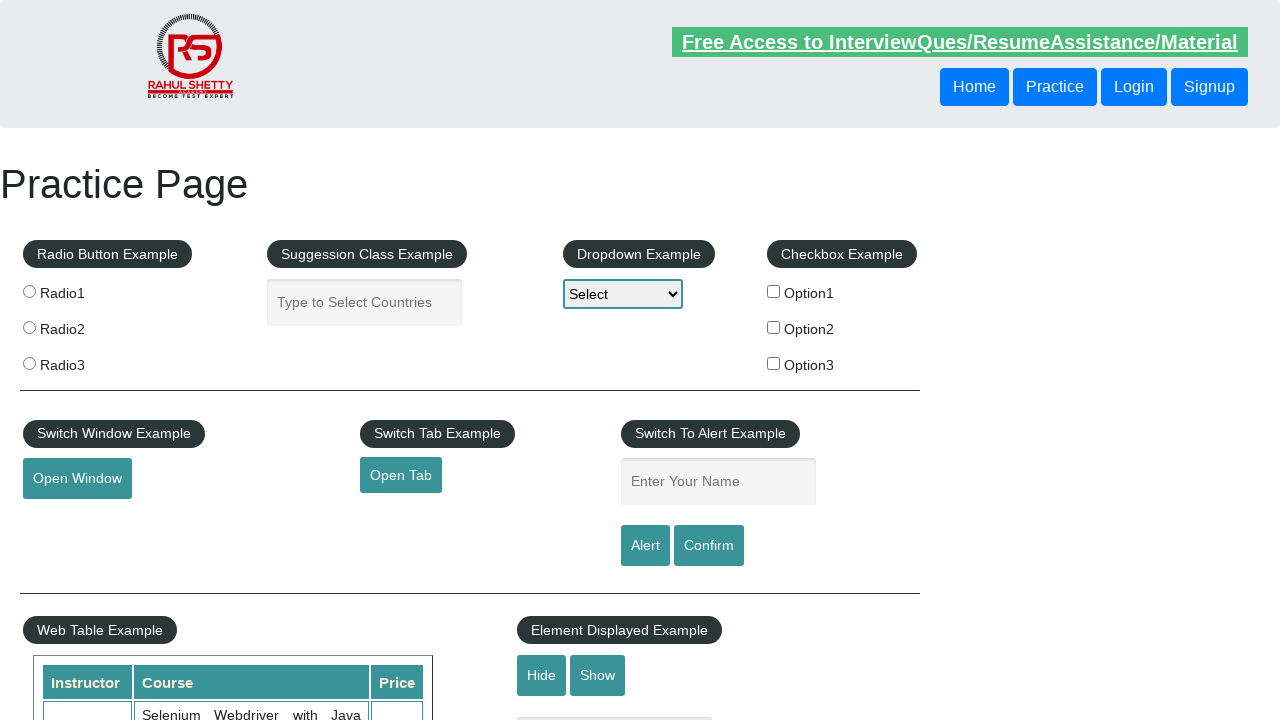

Set up dialog handler to dismiss confirmation dialog
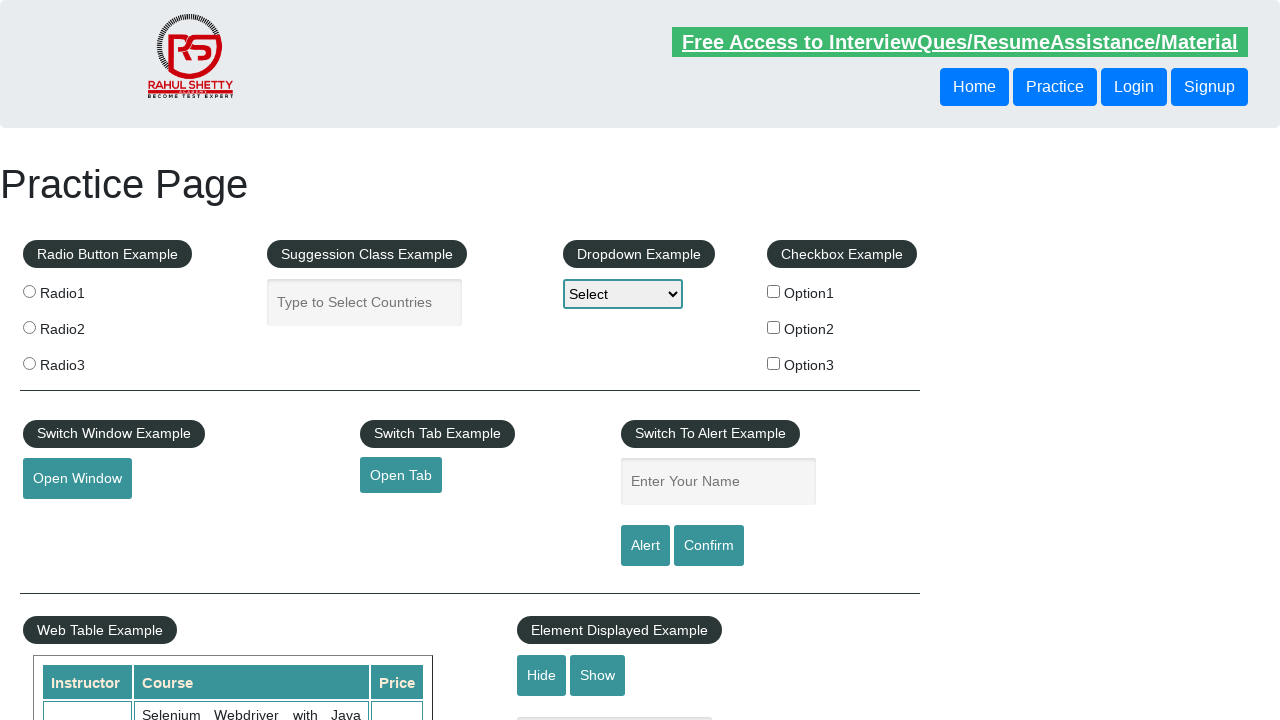

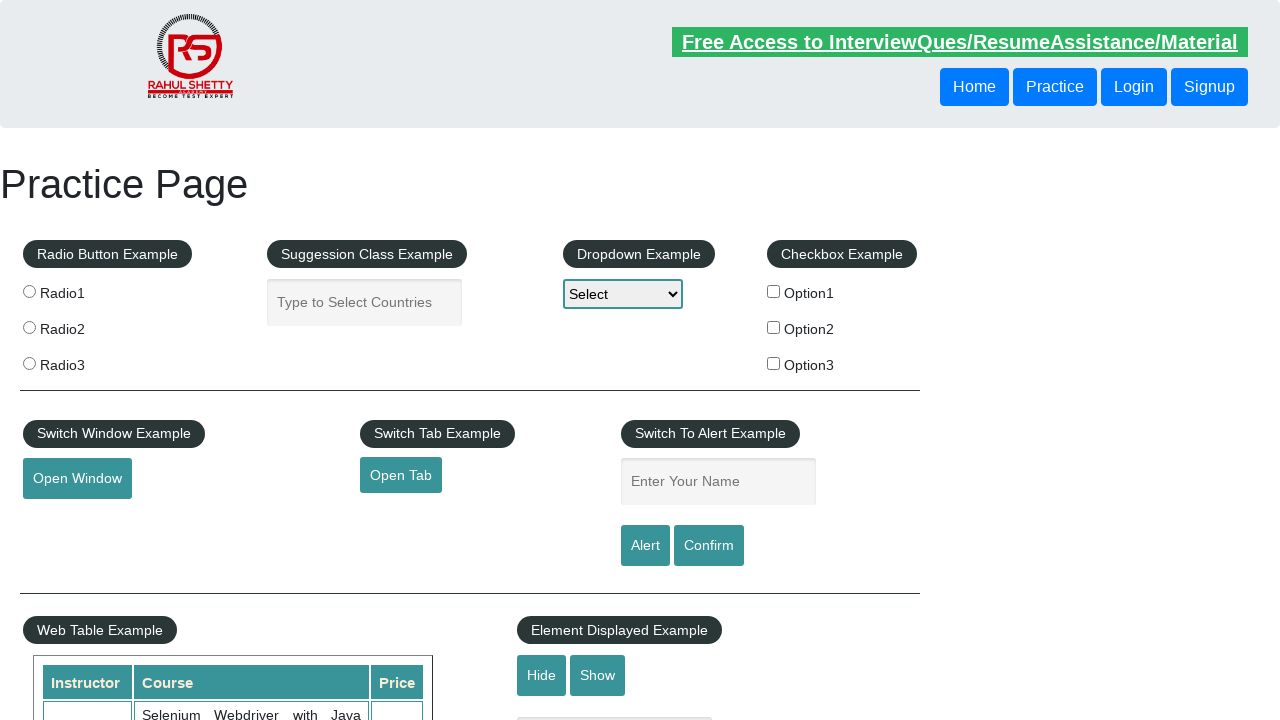